Tests A/B testing page by navigating to it and verifying that either Variation 1 or Control text is displayed

Starting URL: http://the-internet.herokuapp.com/

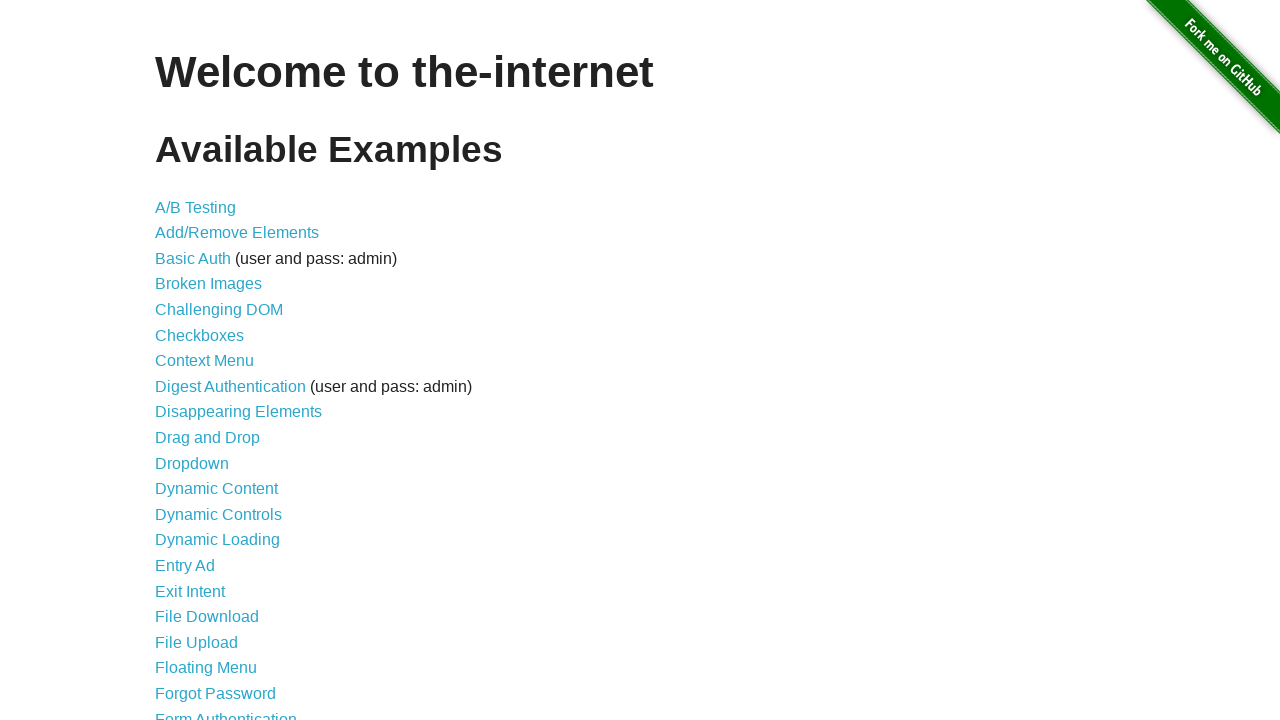

Clicked on A/B Testing link at (196, 207) on text=A/B Testing
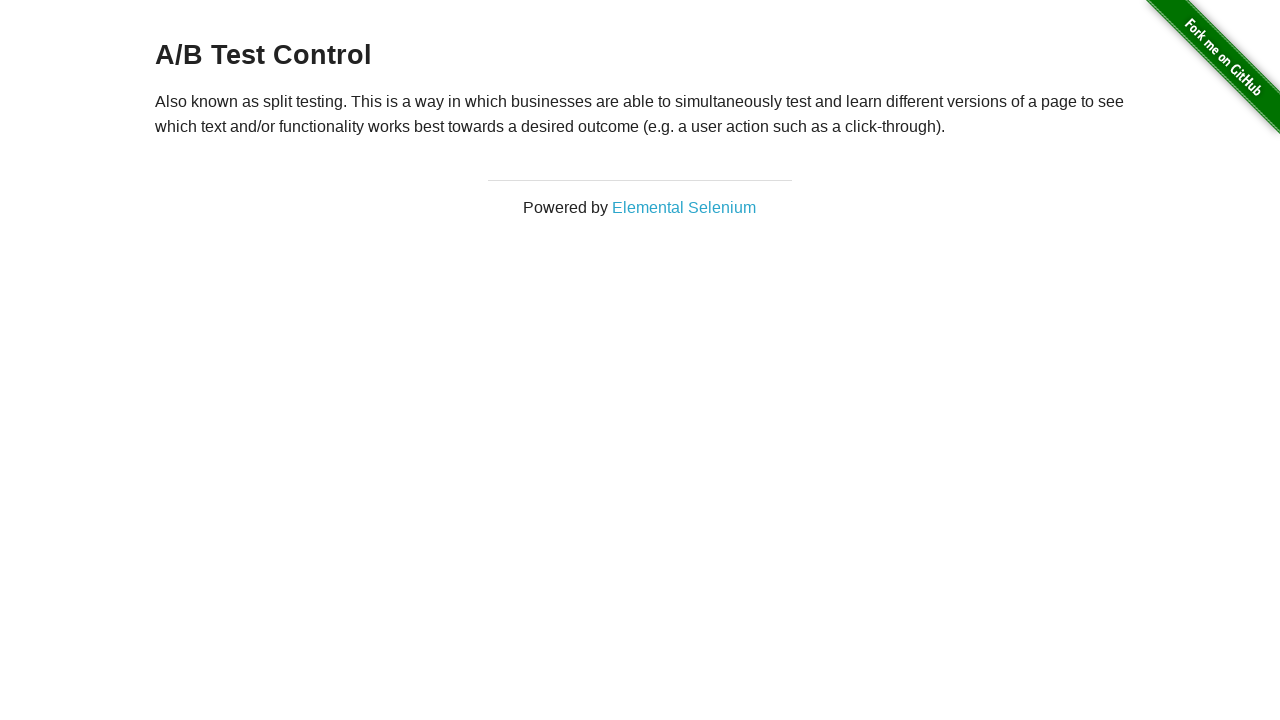

A/B Testing page loaded and variation heading is visible
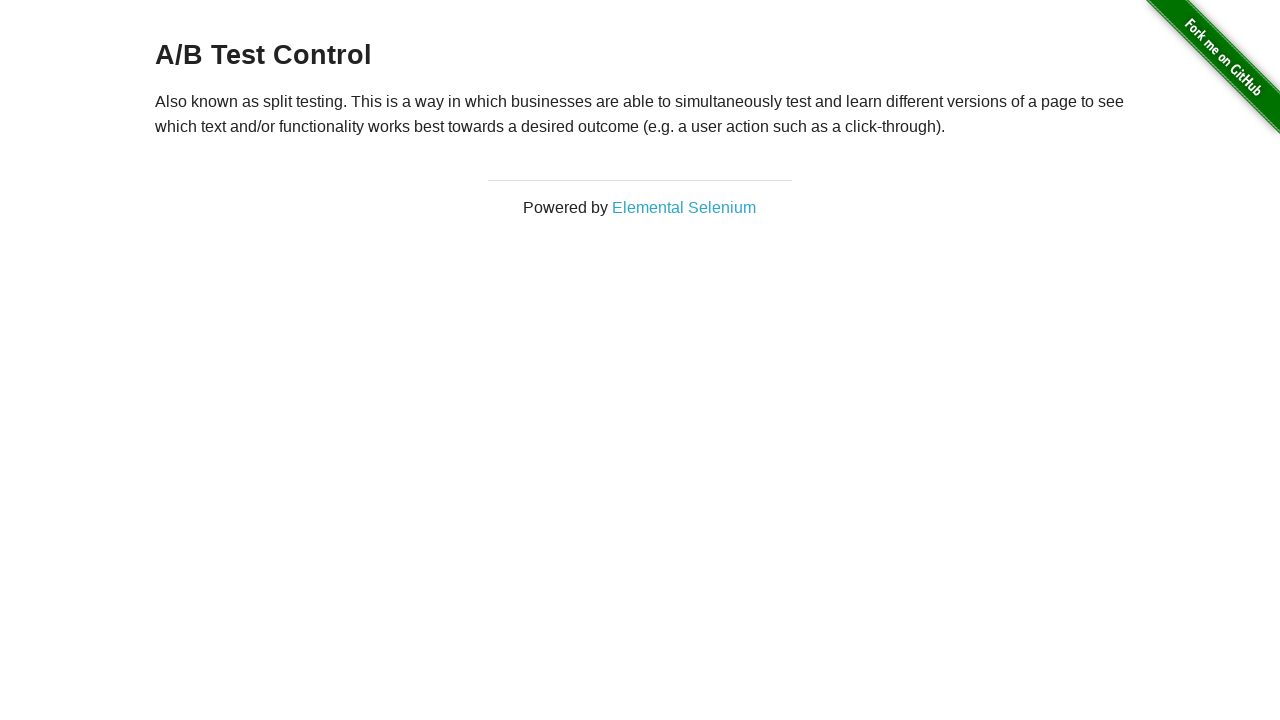

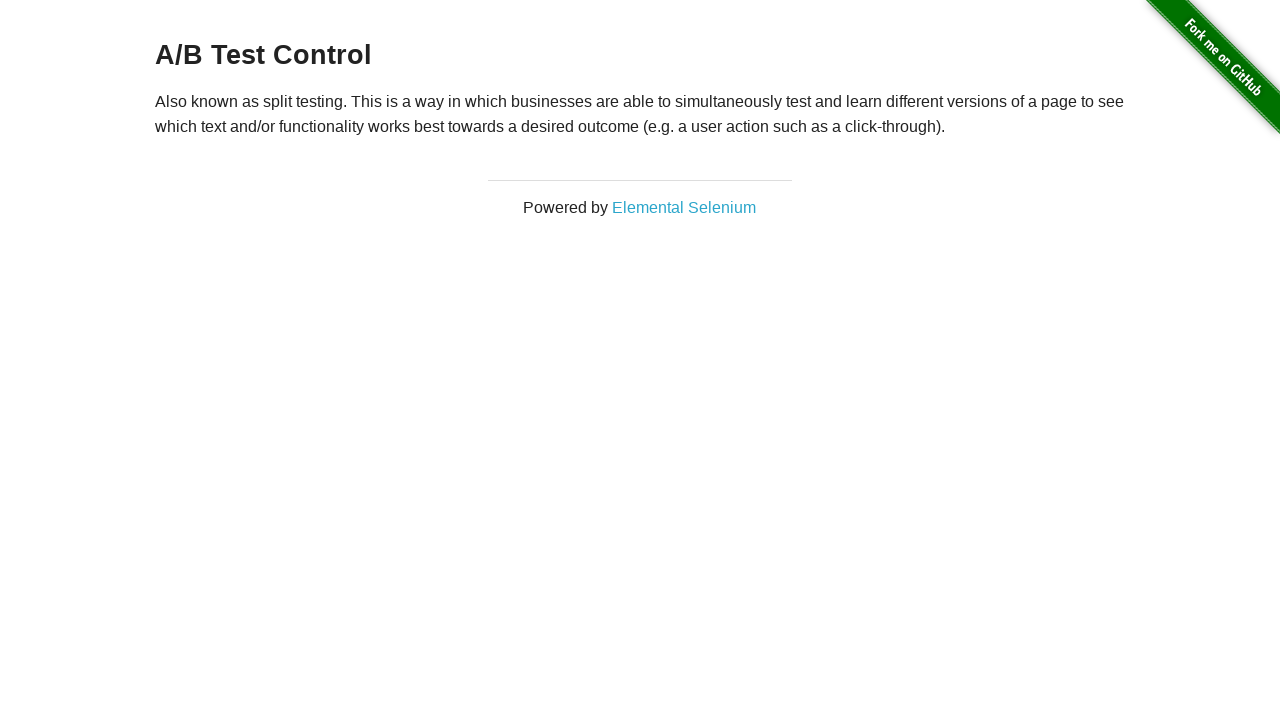